Tests accepting a JavaScript alert by clicking the JS Alert button and clicking OK on the alert popup

Starting URL: https://the-internet.herokuapp.com/javascript_alerts

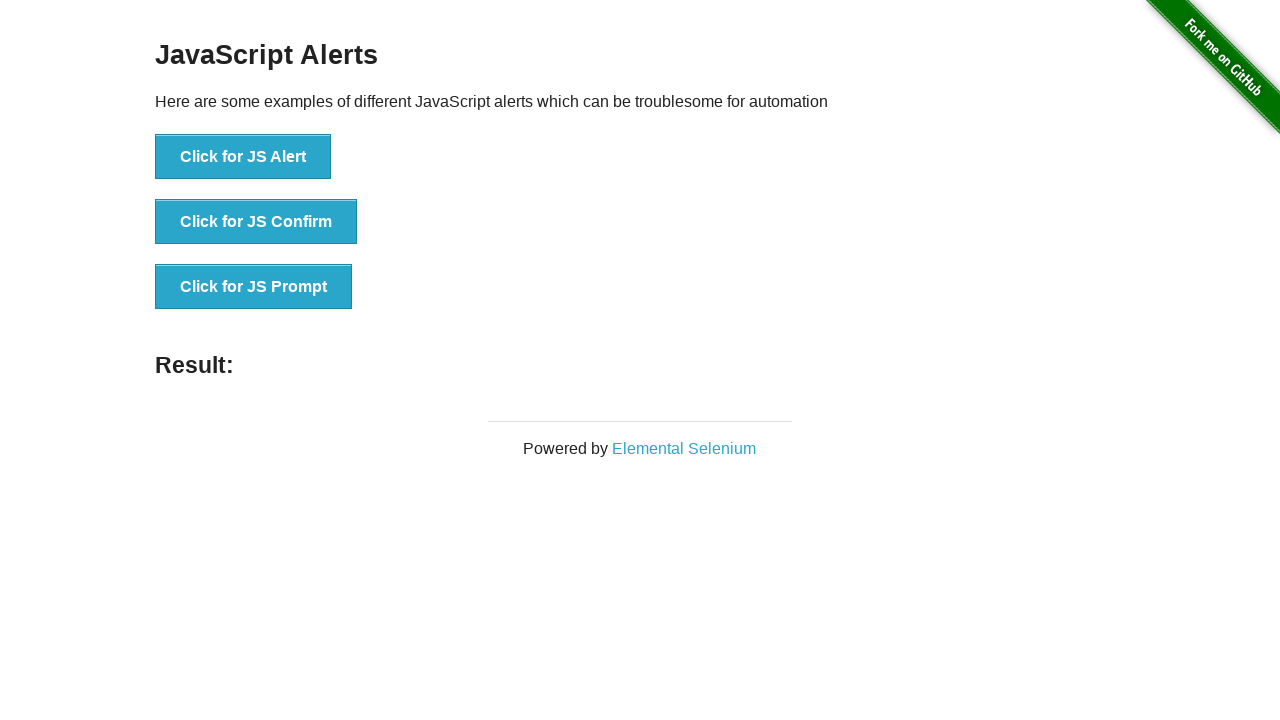

Clicked the JS Alert button at (243, 157) on xpath=//*[@id='content']/div/ul/li[1]/button
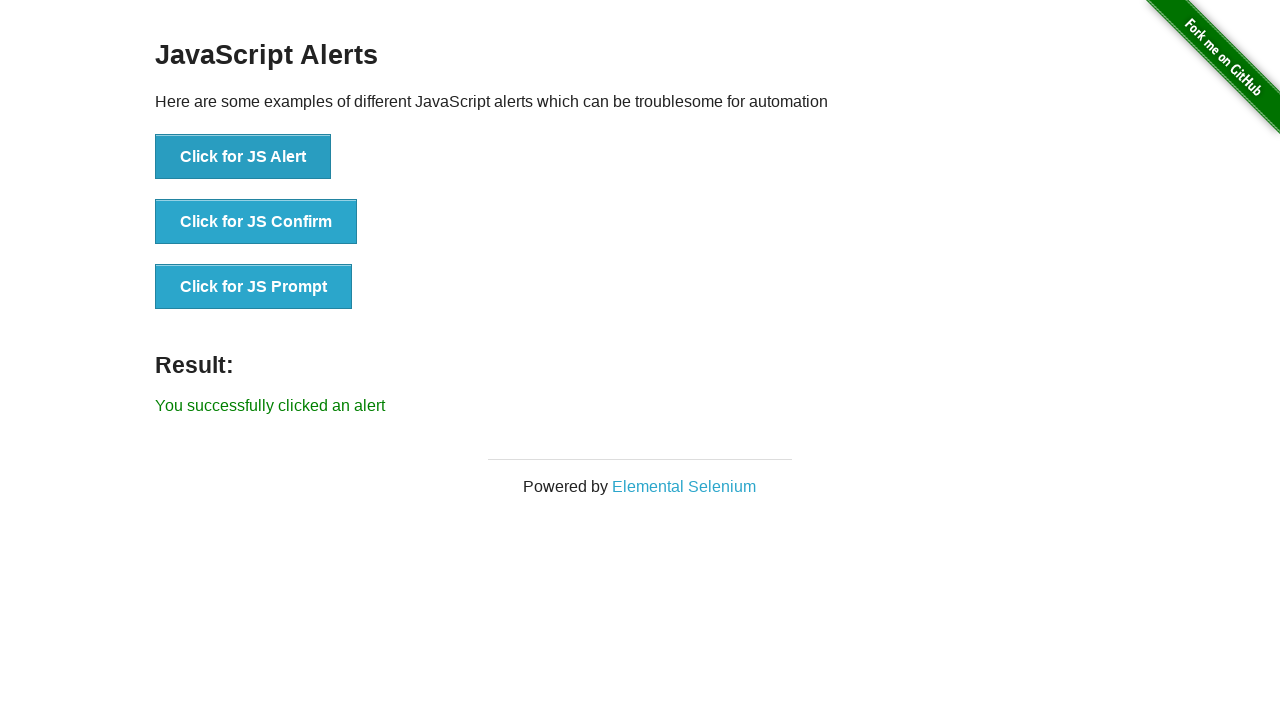

Set up dialog handler to accept alerts
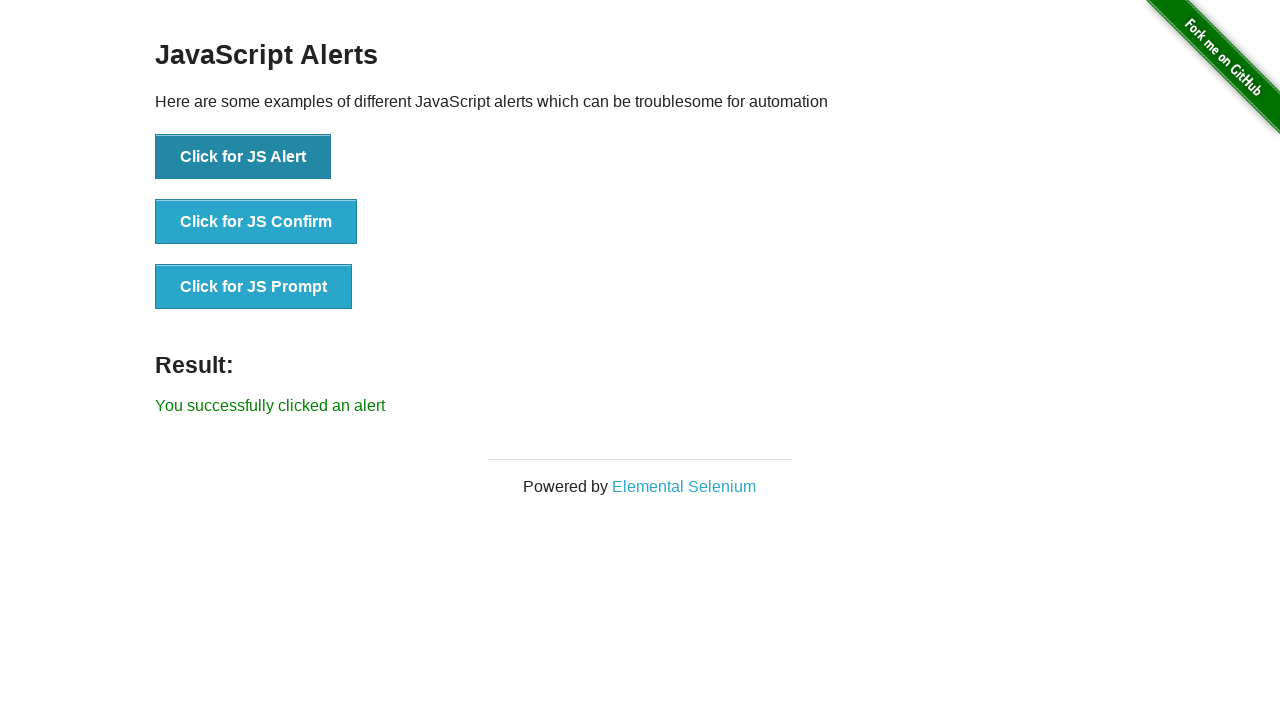

Evaluated JavaScript to trigger alert
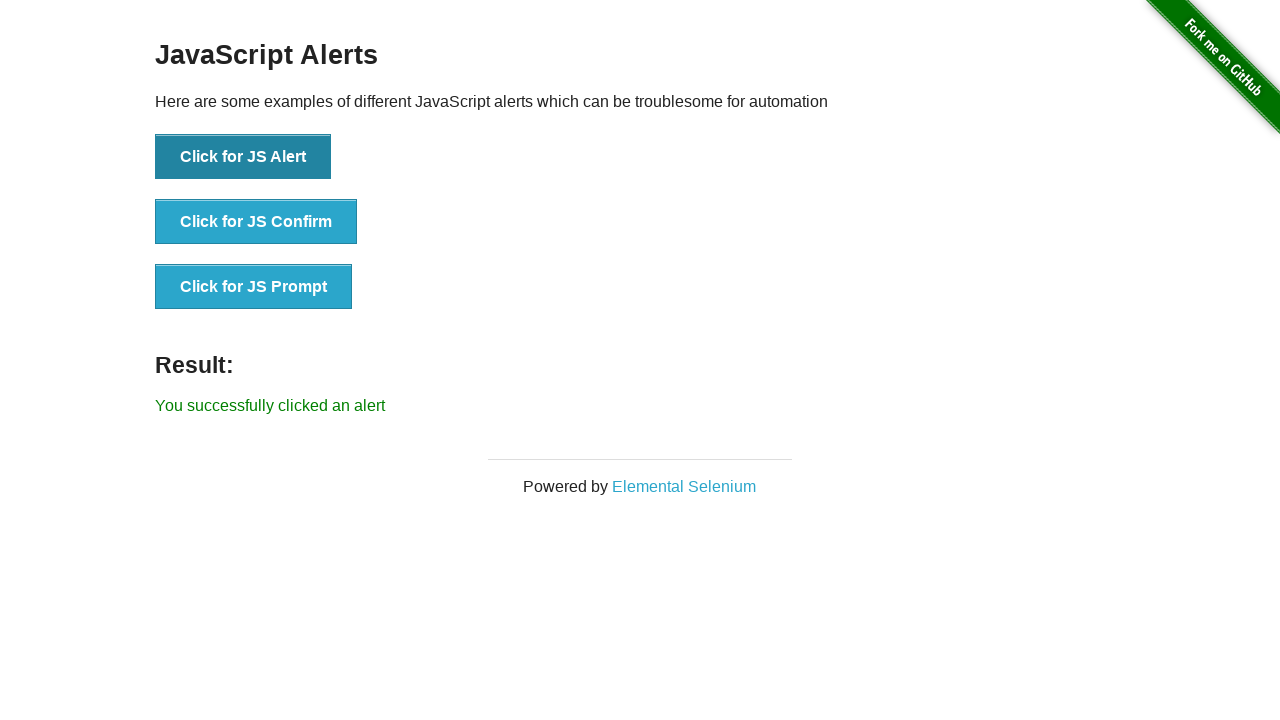

Set up one-time dialog handler to accept the alert
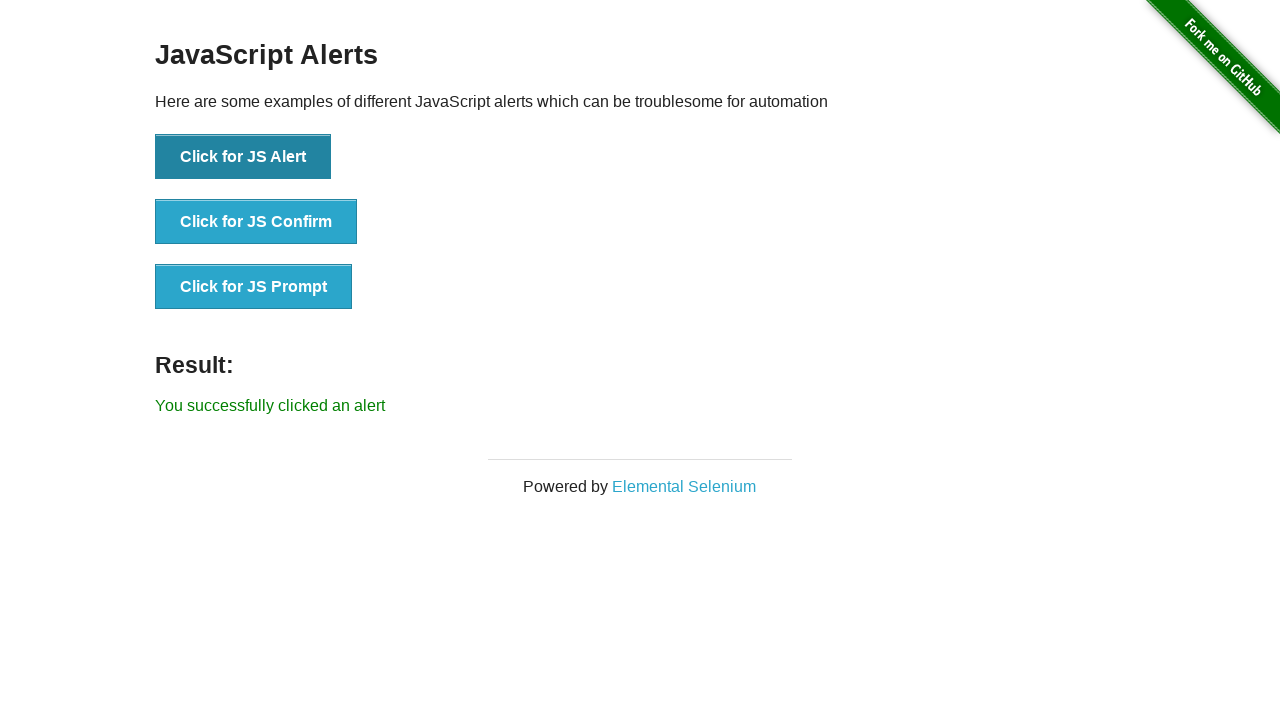

Clicked the JS Alert button to trigger the alert dialog at (243, 157) on xpath=//*[@id='content']/div/ul/li[1]/button
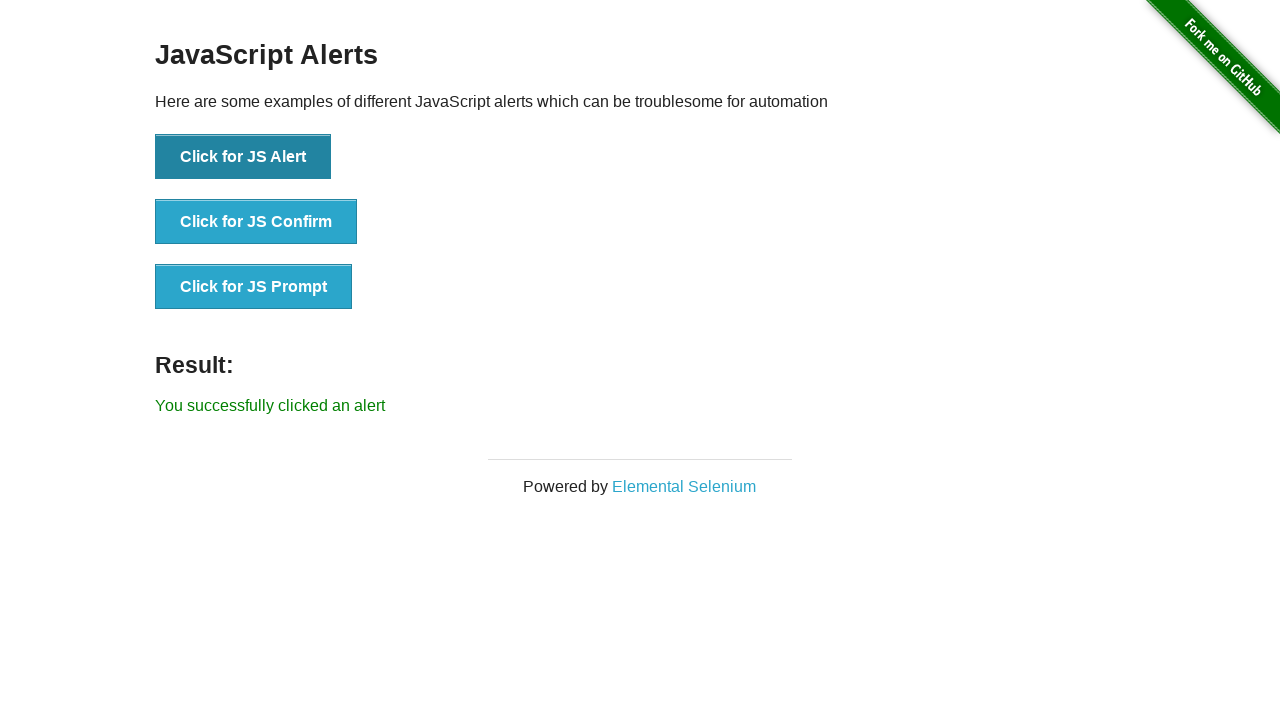

Verified result text appeared after accepting the alert
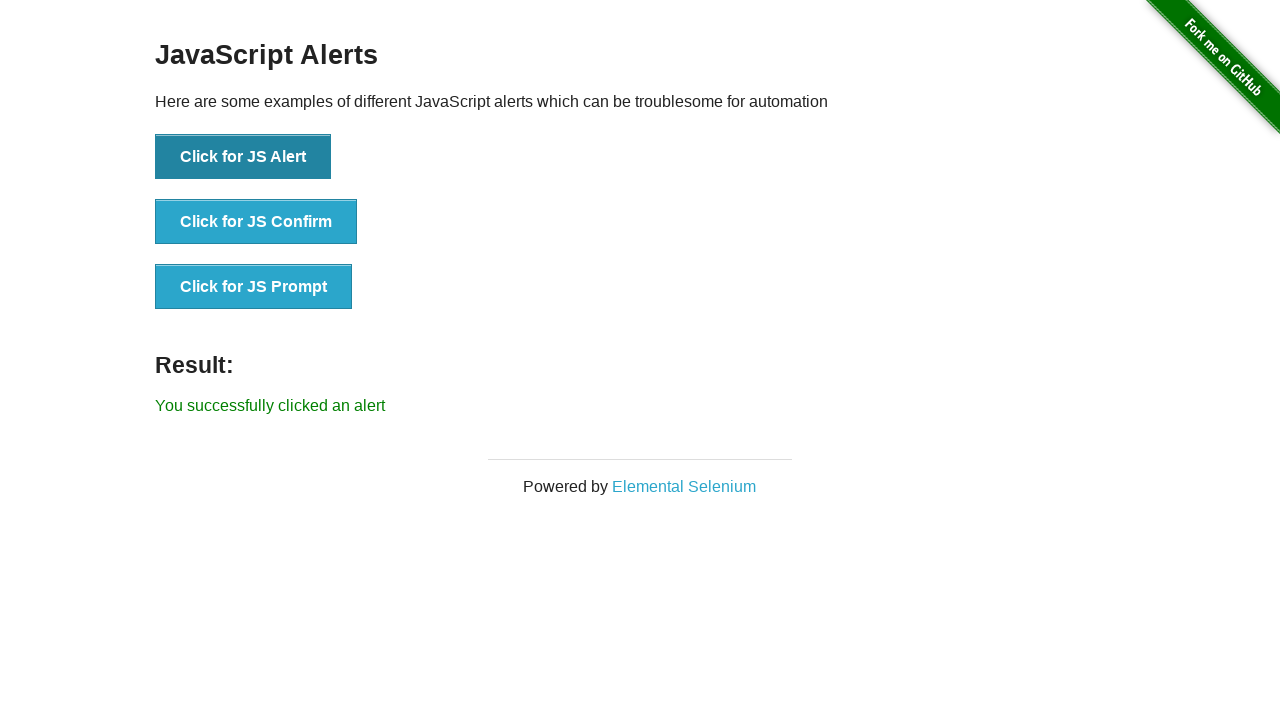

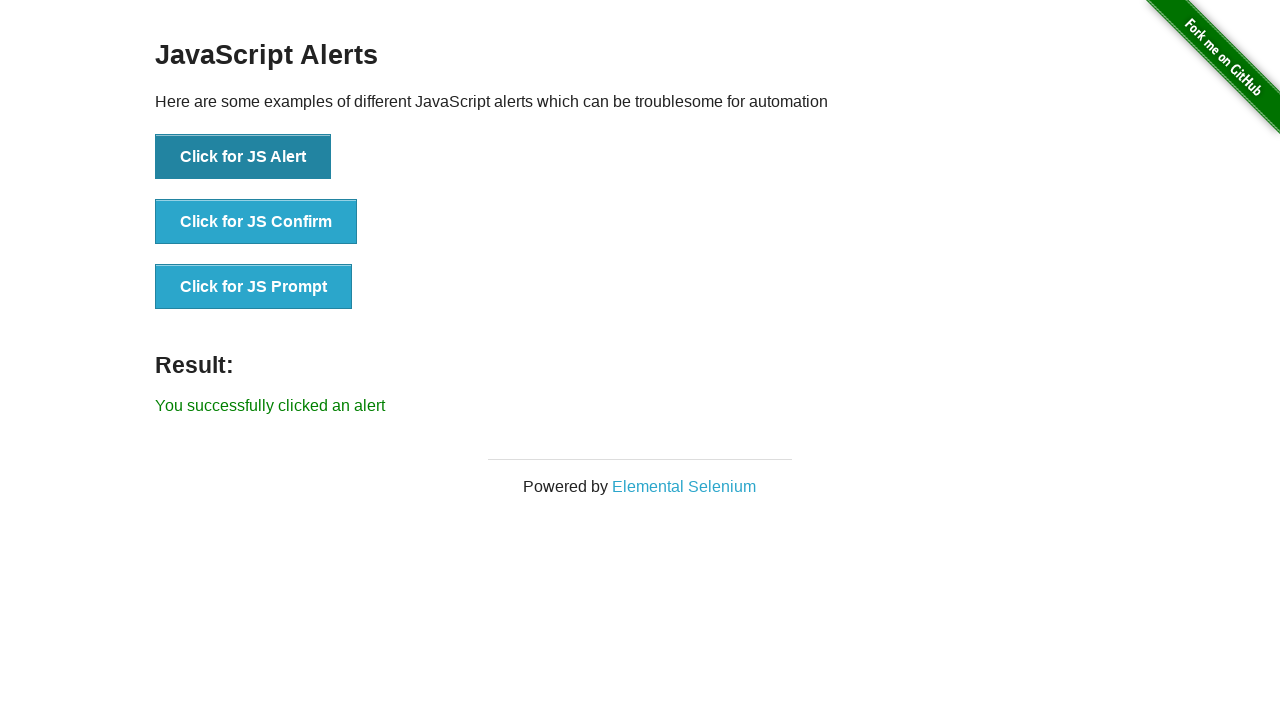